Tests interaction with various form elements on a contact form including checkboxes, radio buttons, text input, dropdown selection, and button clicks, then navigates to a linked page.

Starting URL: https://www.mycontactform.com/samples.php

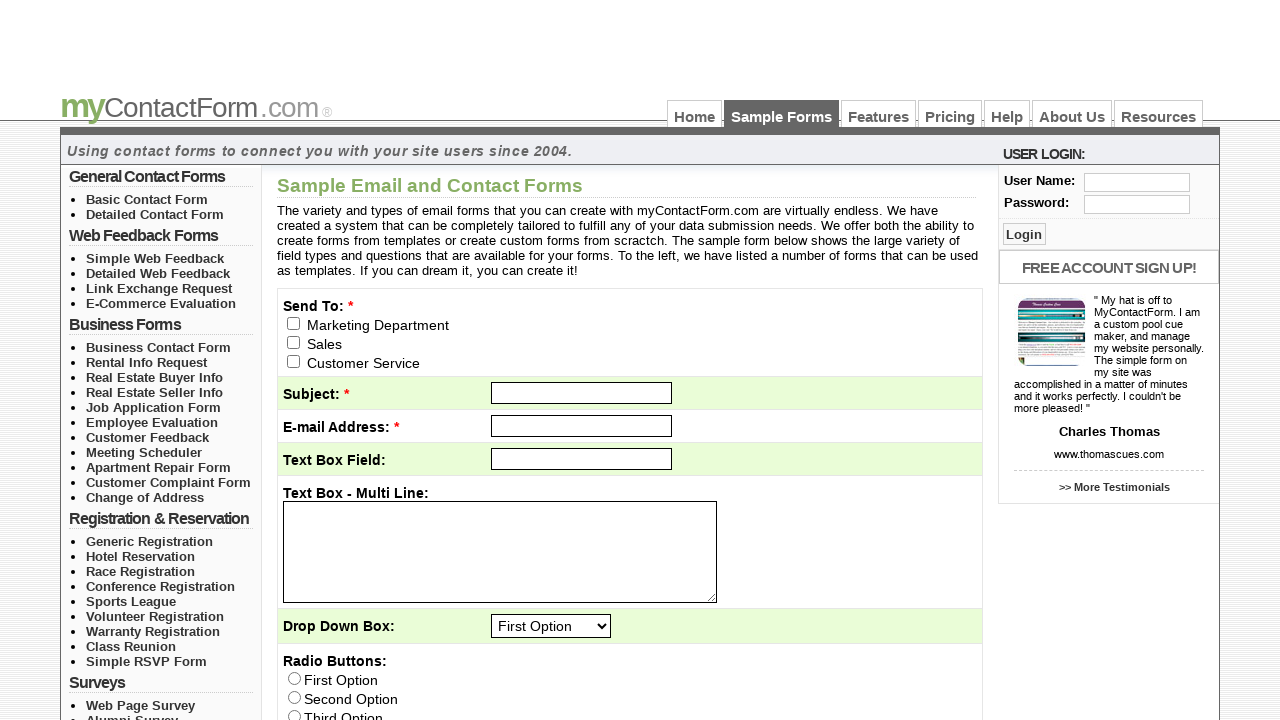

Navigated to contact form page
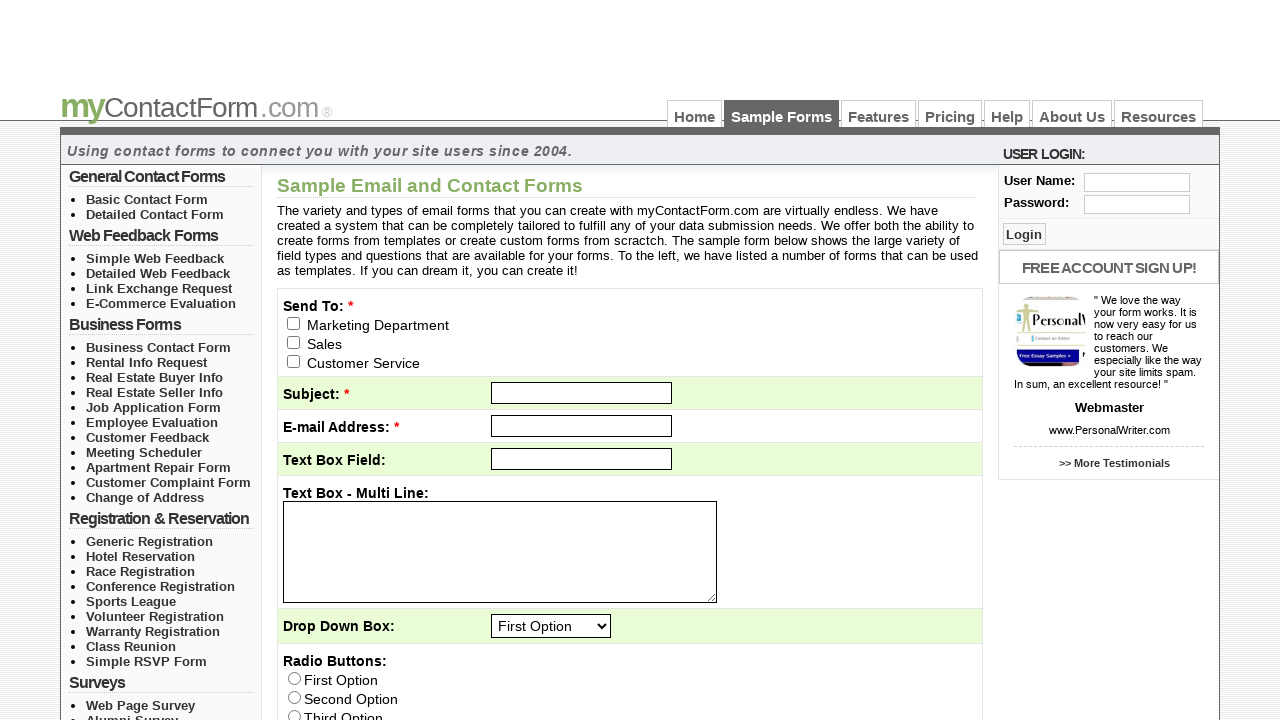

Checked email_to checkbox at (294, 323) on input[name='email_to[]']
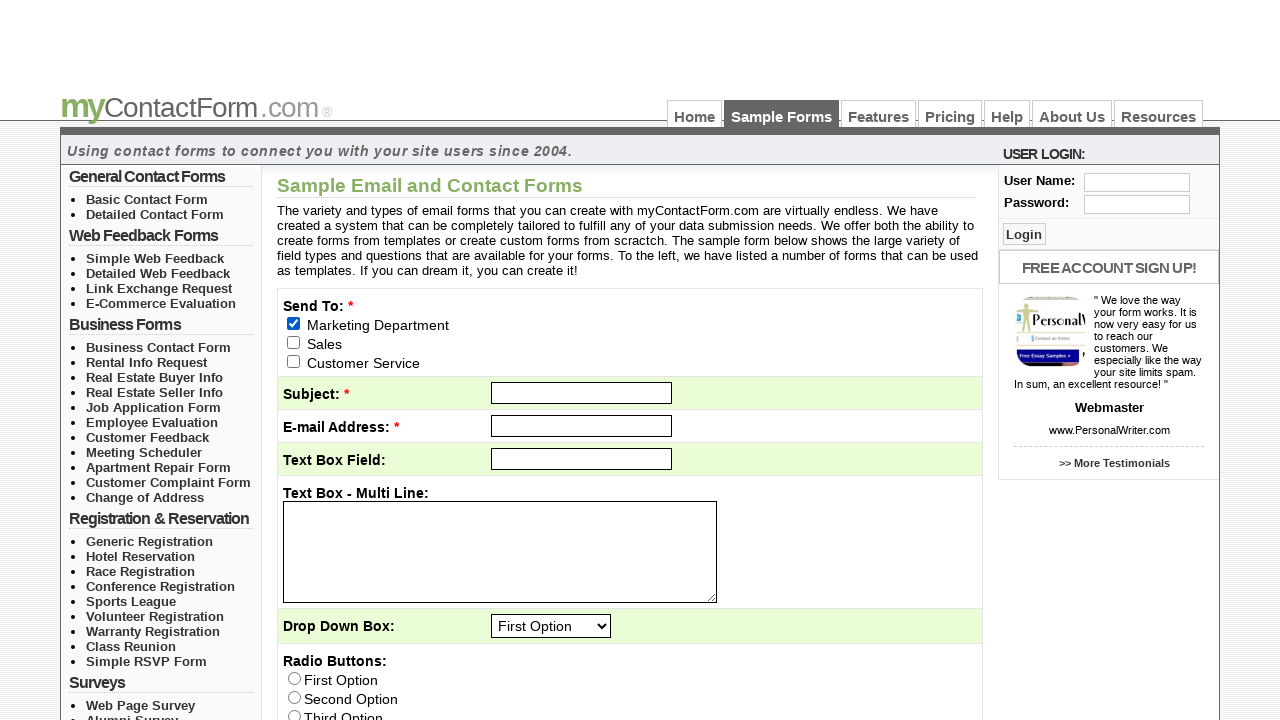

Selected radio button option q4 at (294, 678) on input[name='q4']
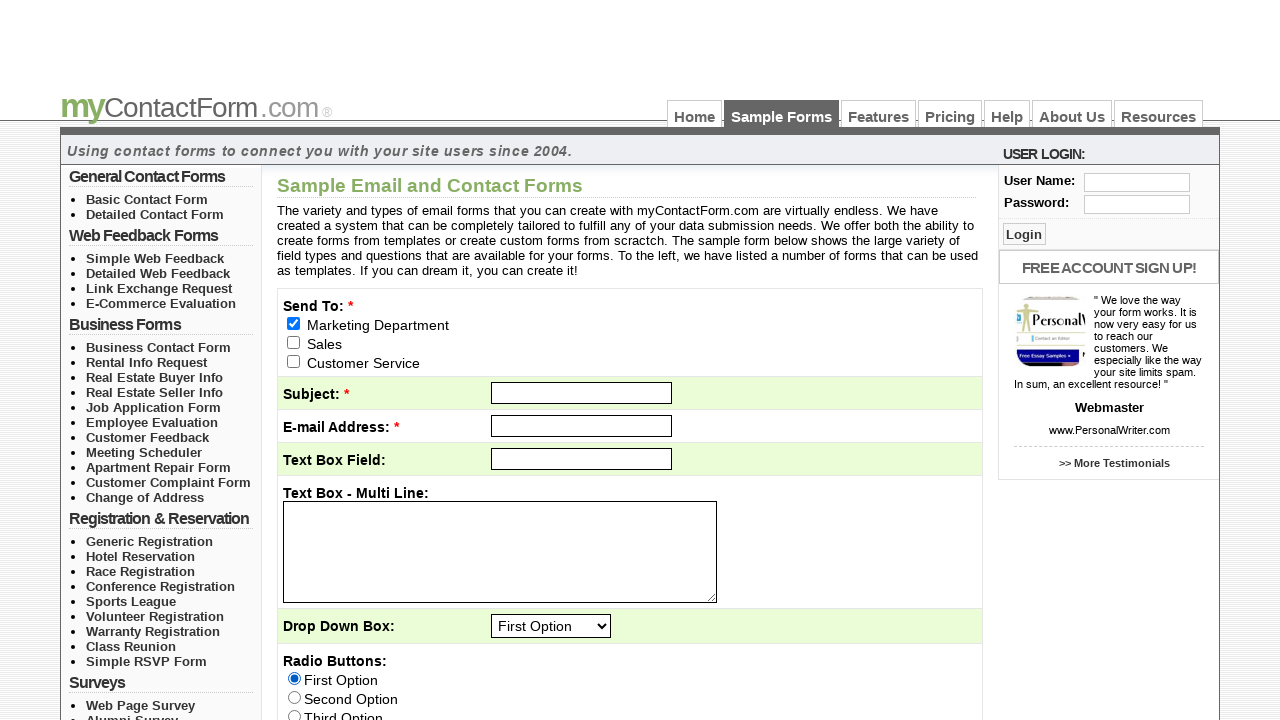

Filled subject field with 'My contact form' on input[name='subject']
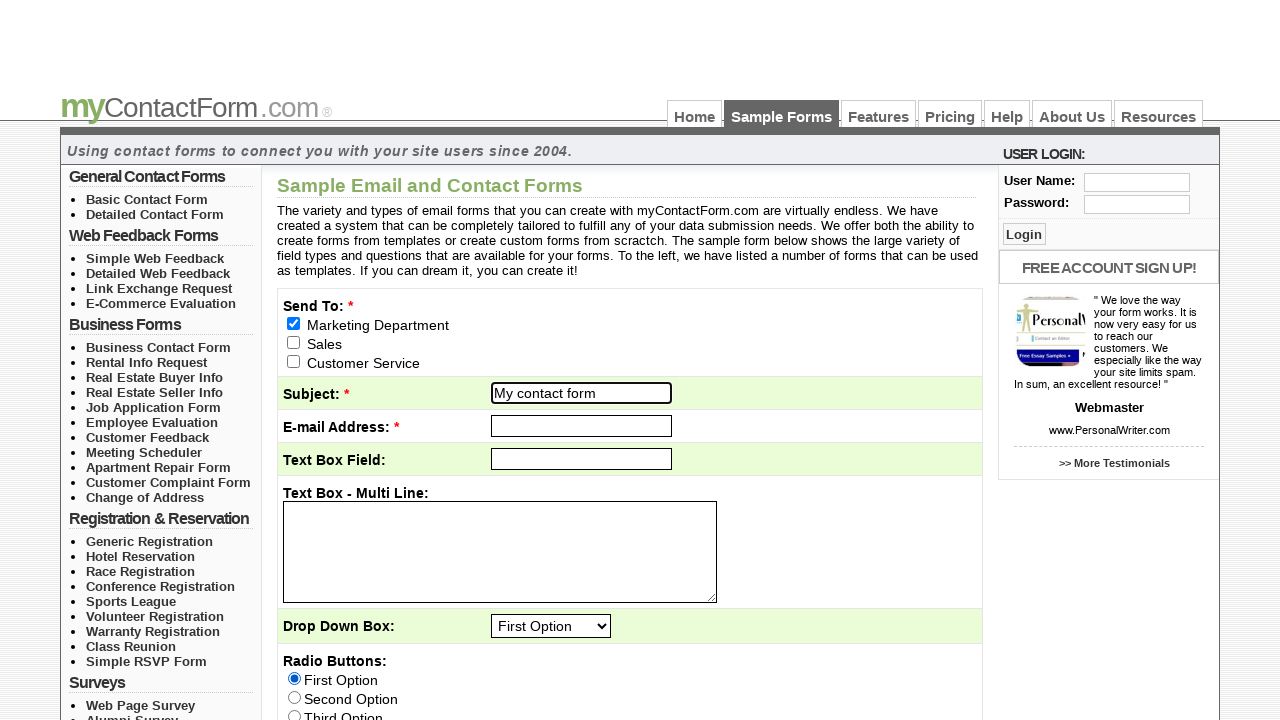

Selected dropdown q3 by index 1 (second option) on select[name='q3']
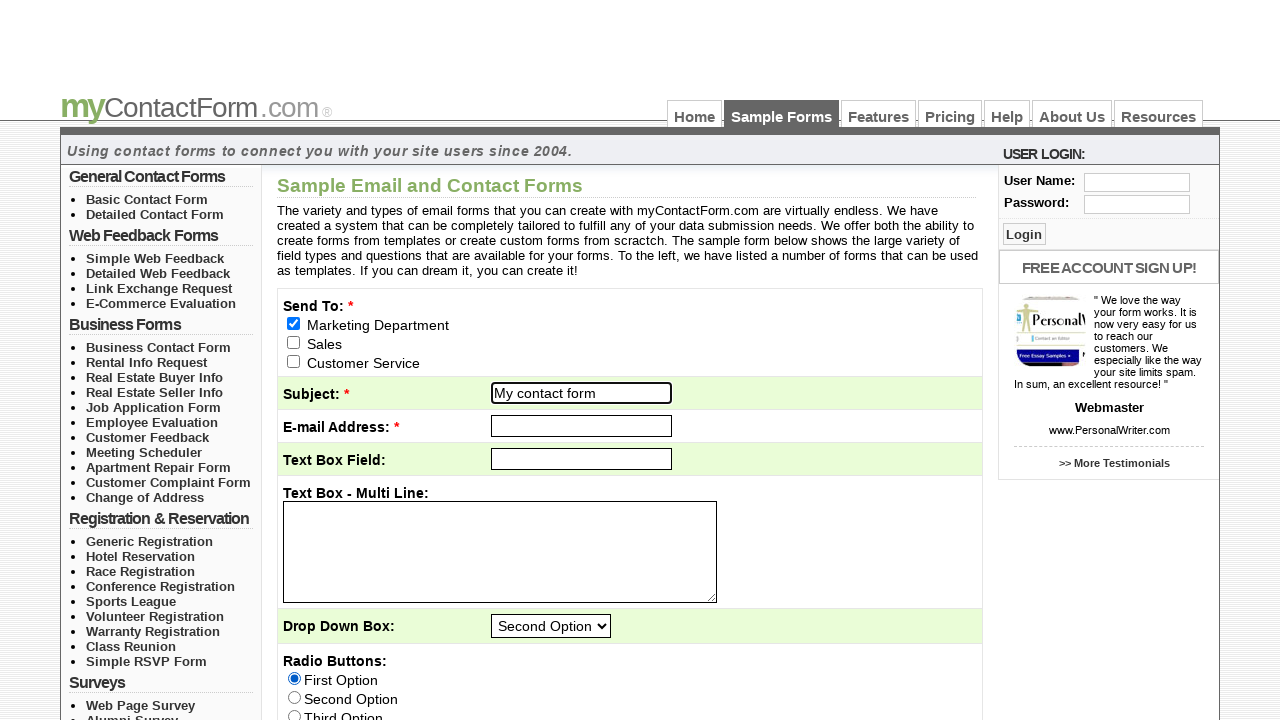

Selected dropdown q3 by visible text 'Third Option' on select[name='q3']
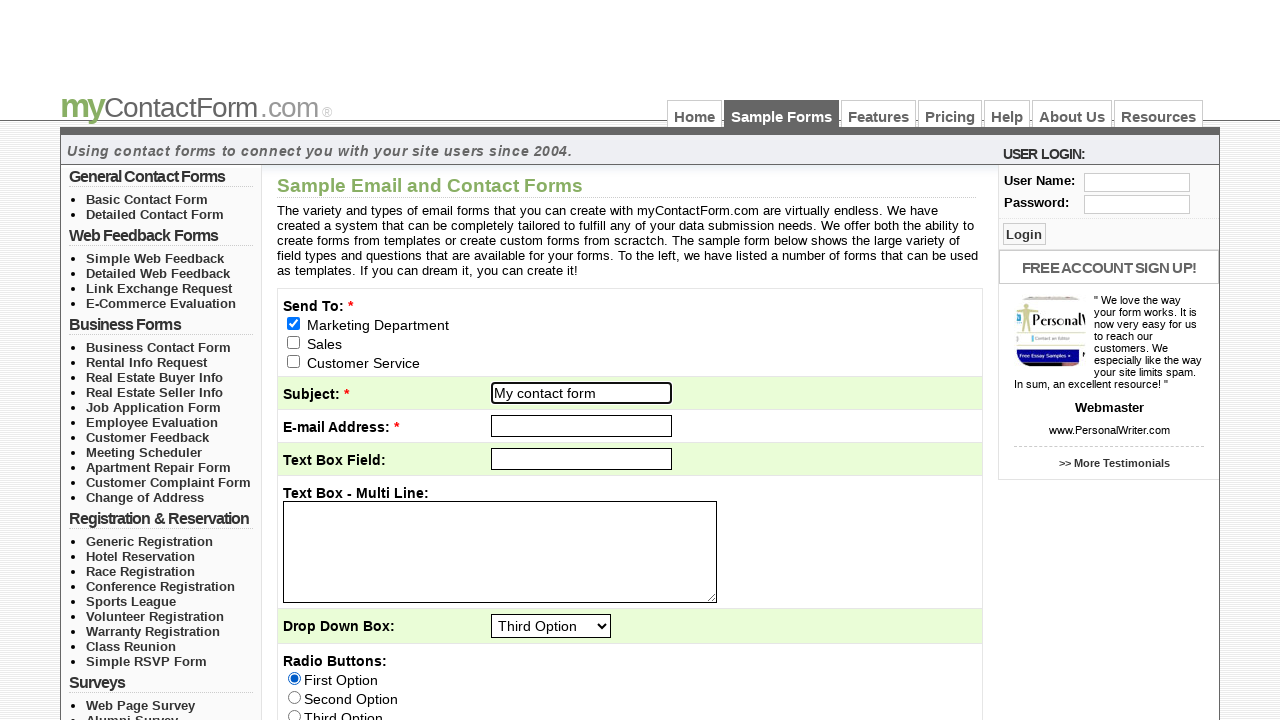

Selected dropdown q3 by value 'Fourth Option' on select[name='q3']
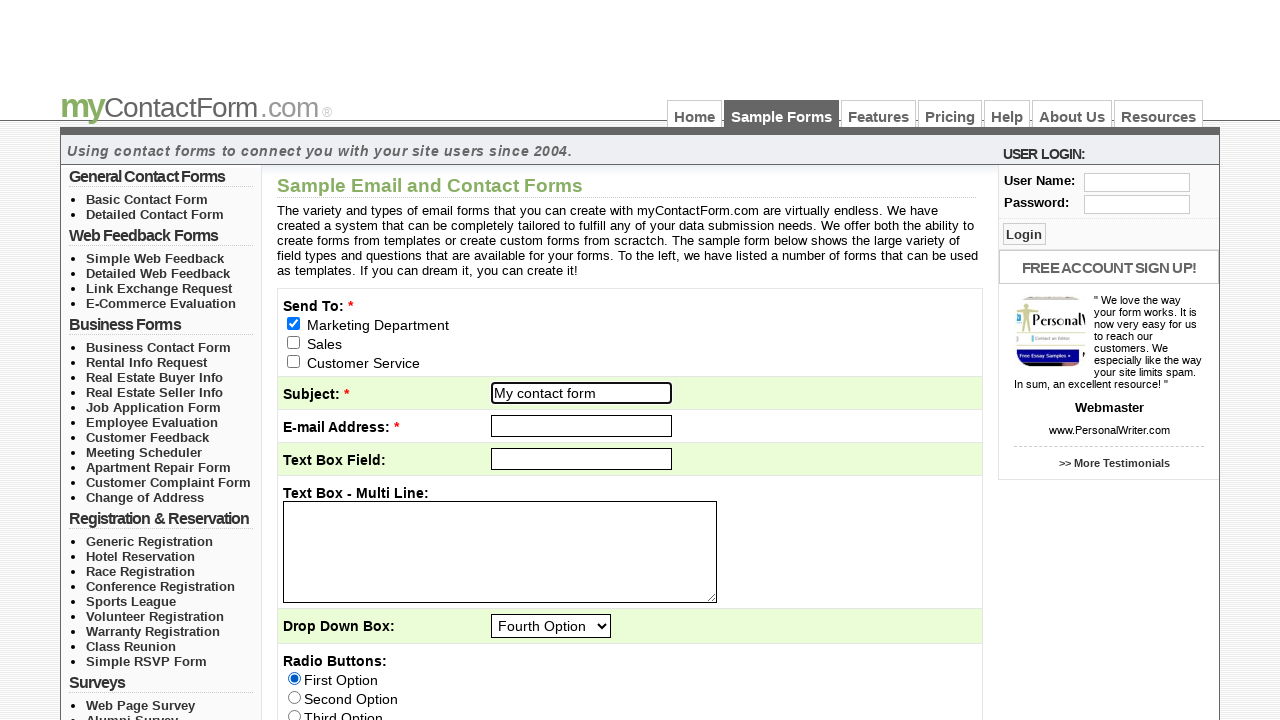

Waited for paragraph element to be present
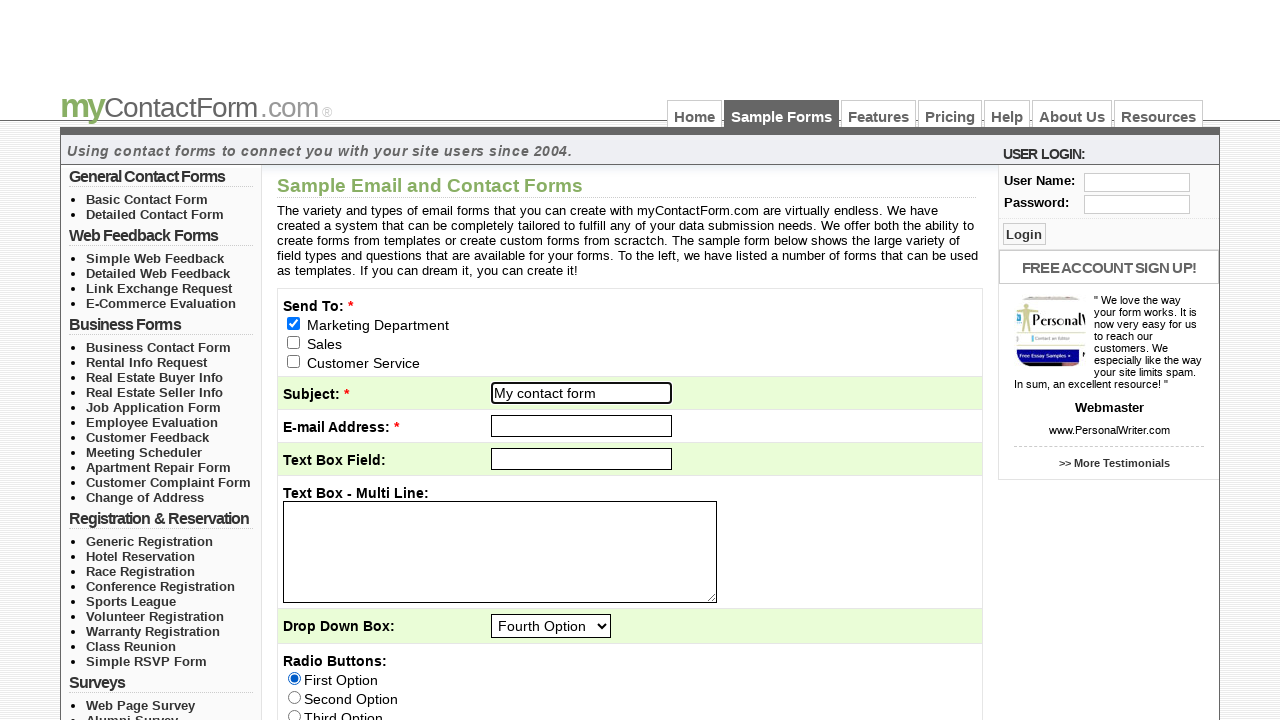

Clicked submit button to submit contact form at (312, 638) on input[name='submit']
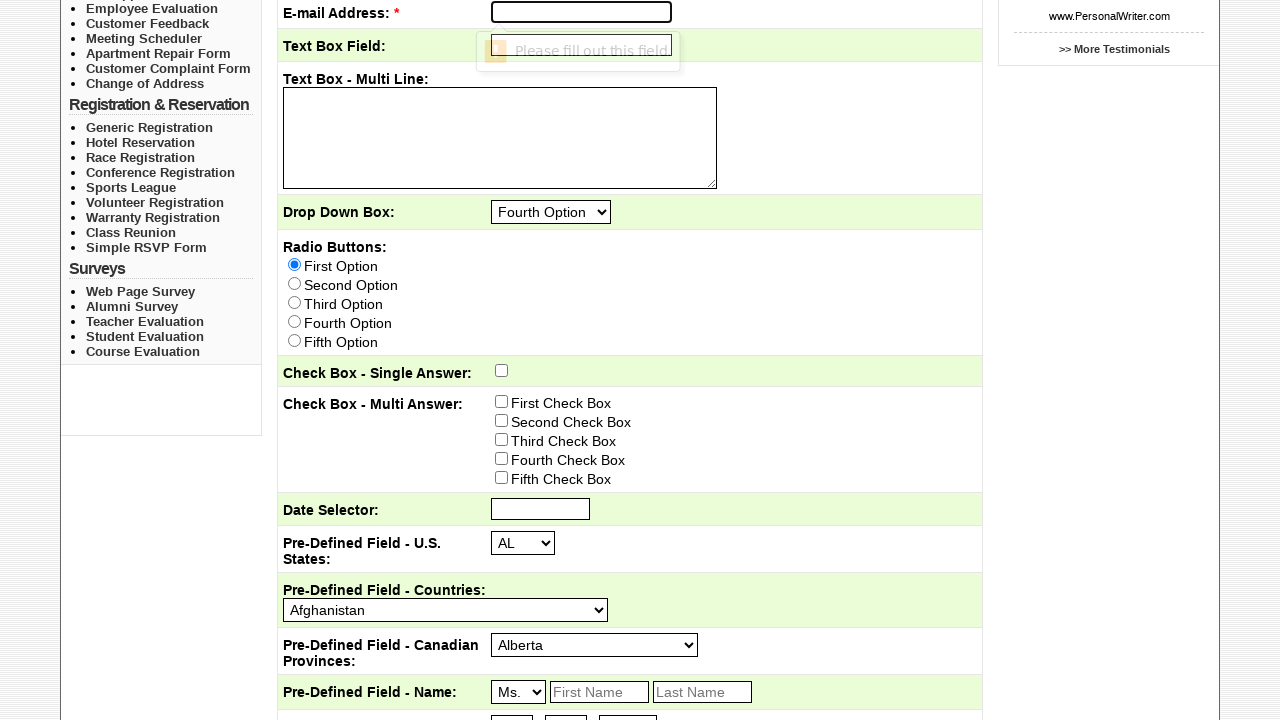

Clicked 'Course Evaluation' link to navigate to linked page at (143, 351) on text=Course Evaluation
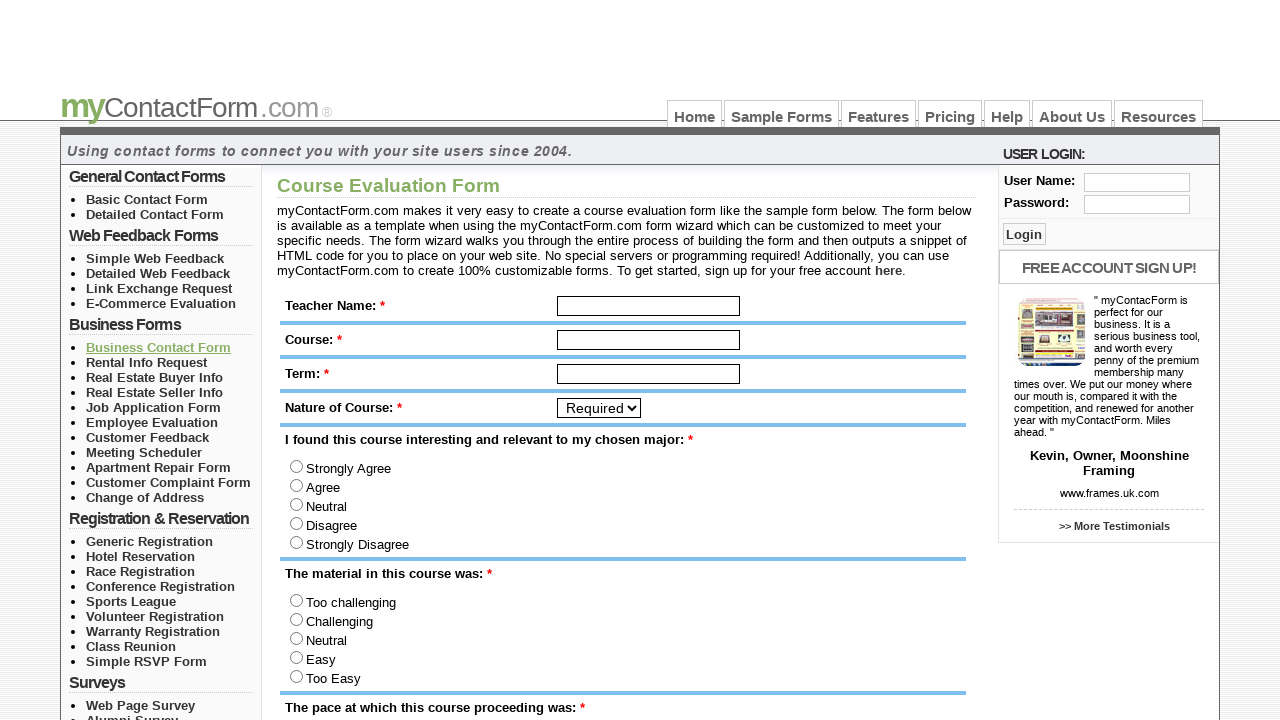

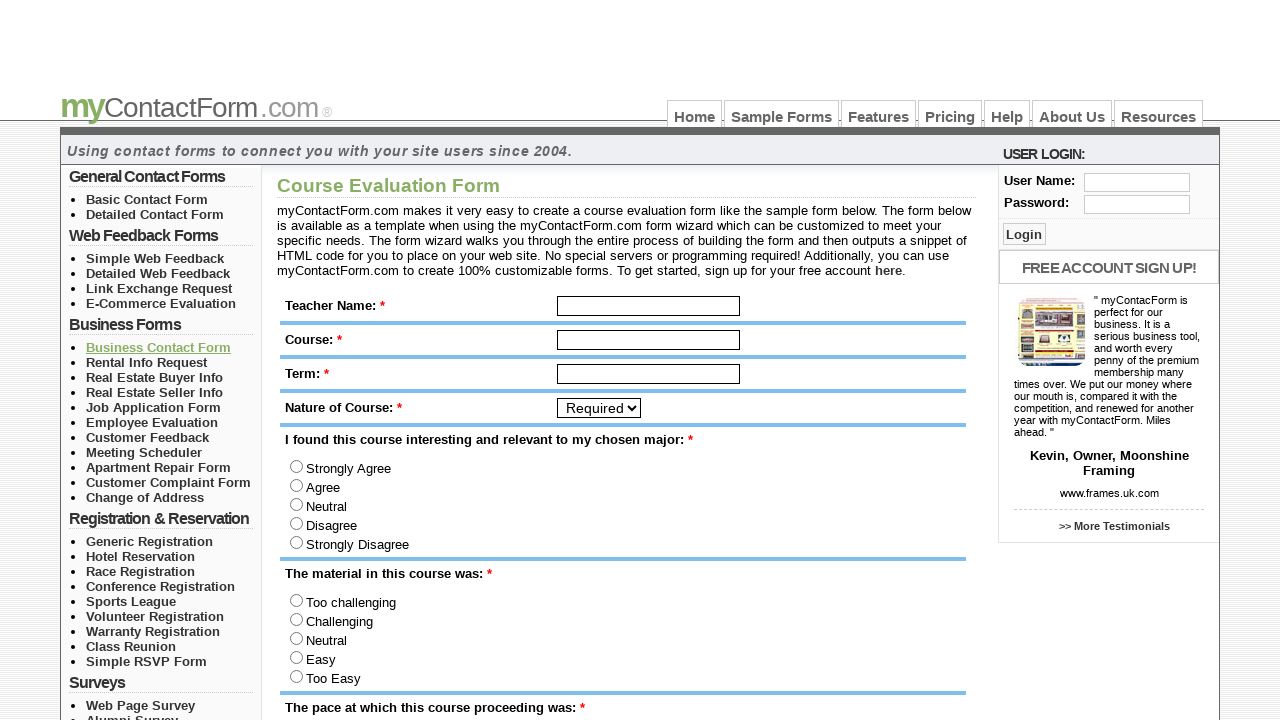